Adds Espresso, Mocha, and Cappuccino to the cart, opens the cart, and verifies the total sum equals $37.00

Starting URL: https://seleniumbase.io/coffee/

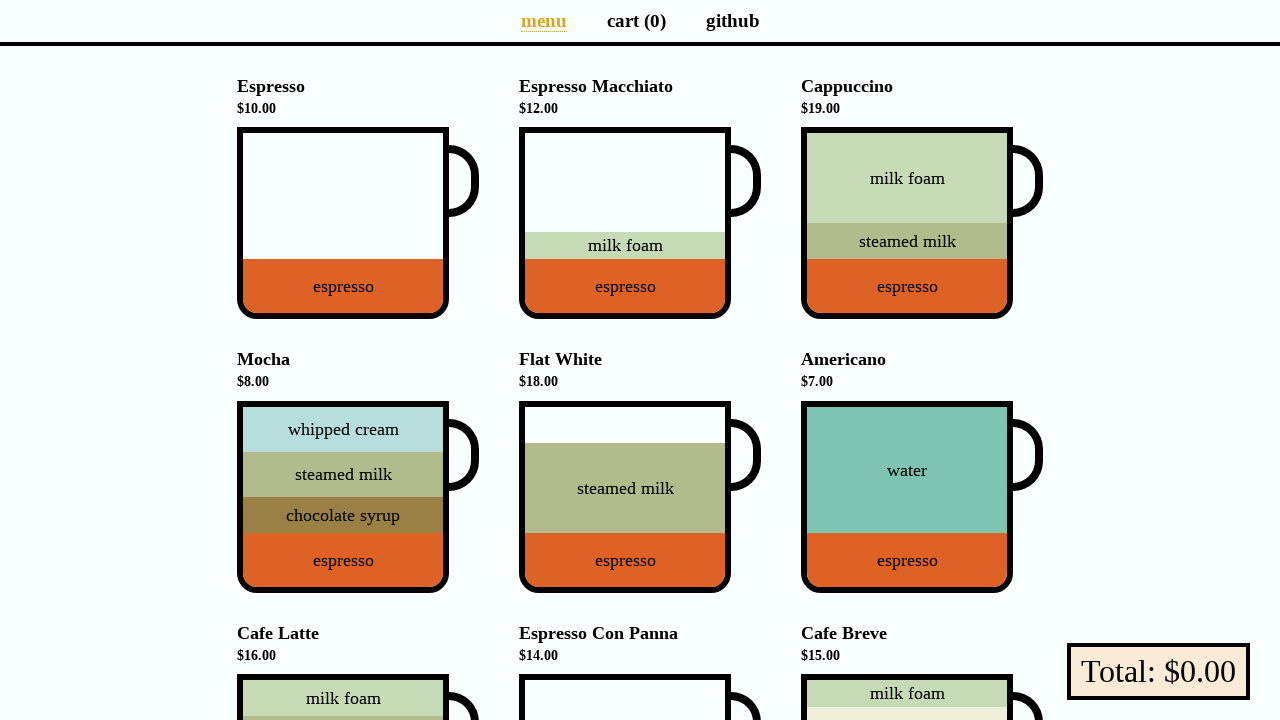

Clicked Espresso to add to cart ($10.00) at (343, 223) on [data-test='Espresso']
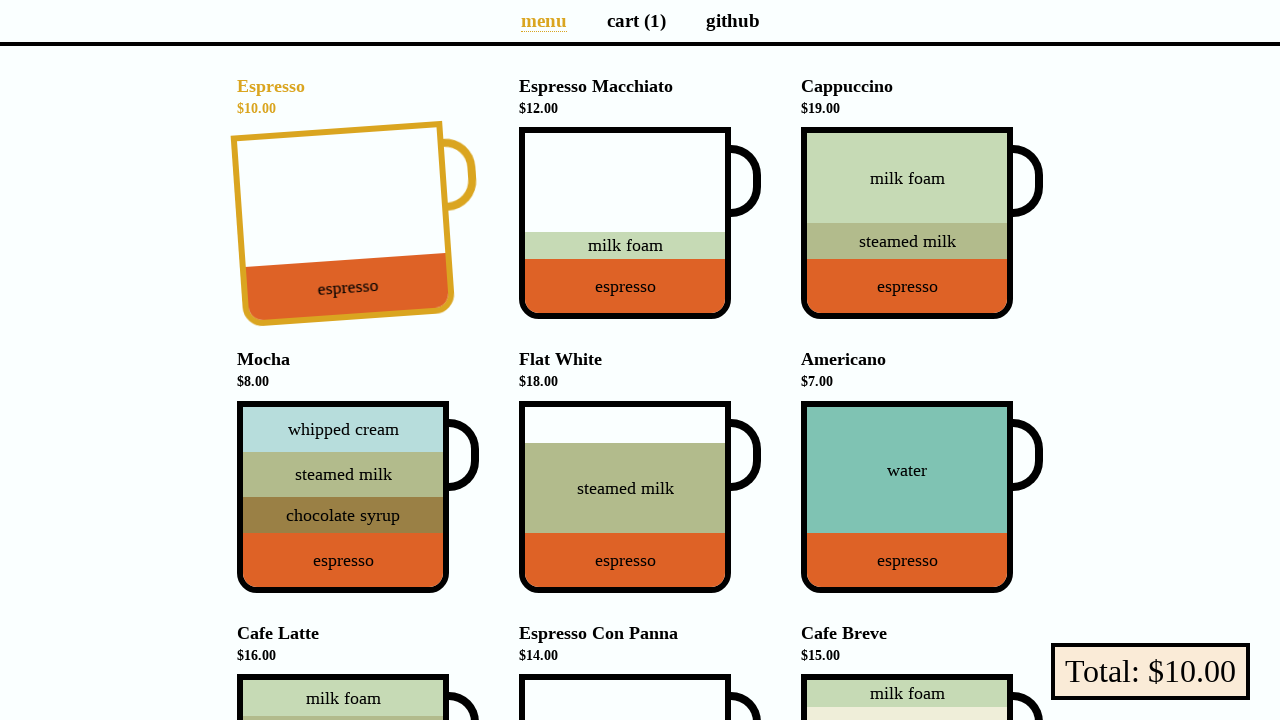

Clicked Mocha to add to cart ($8.00) at (343, 497) on [data-test='Mocha']
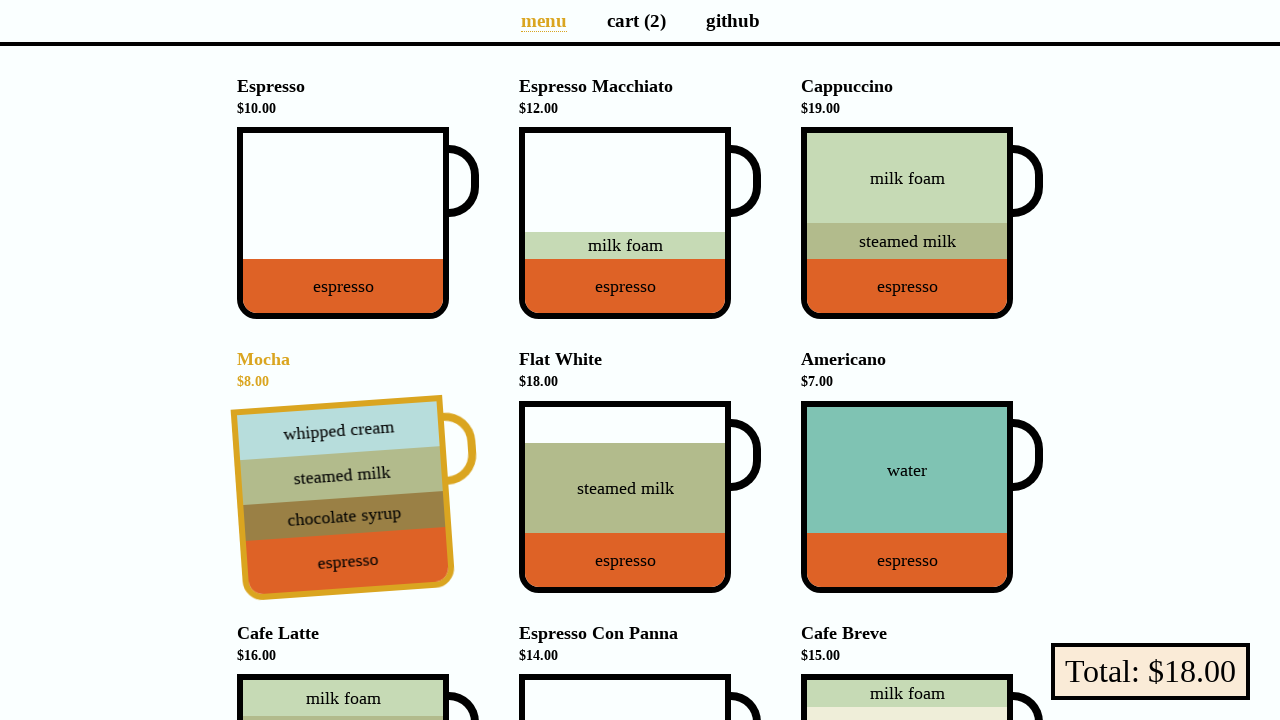

Clicked Cappuccino to add to cart ($19.00) at (907, 223) on [data-test='Cappuccino']
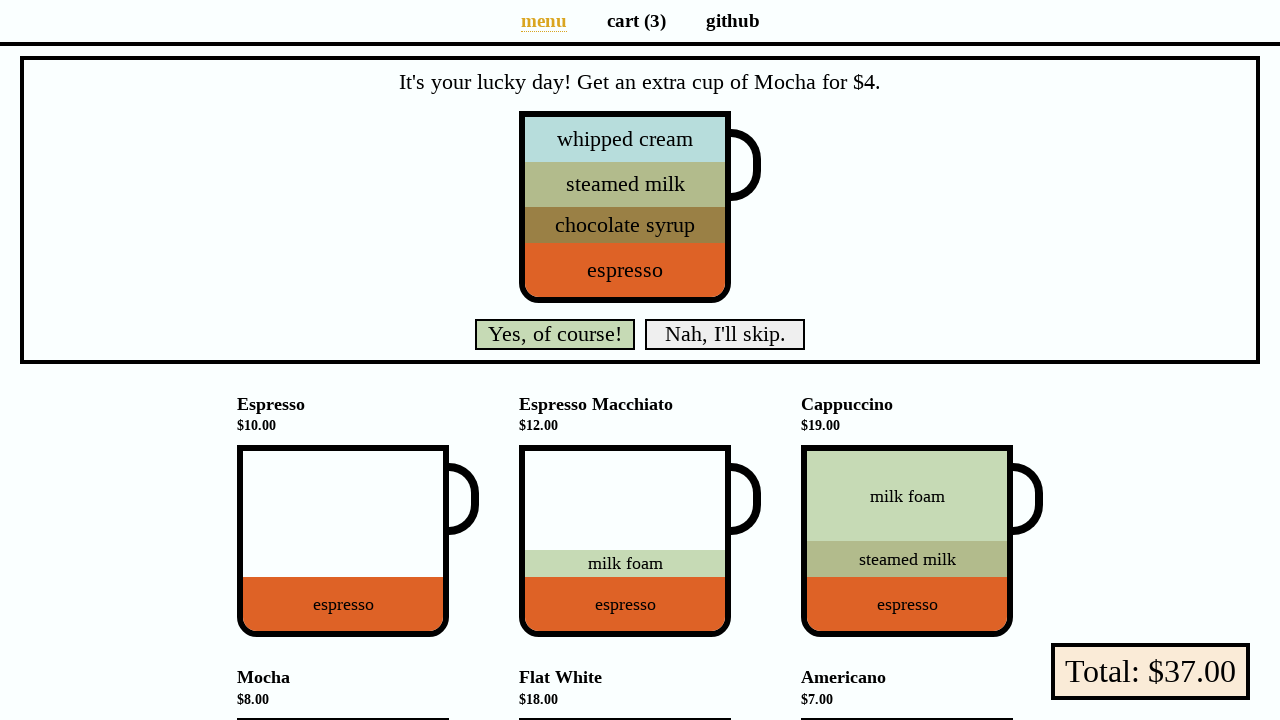

Clicked cart button to open cart page at (636, 20) on a[aria-label='Cart page']
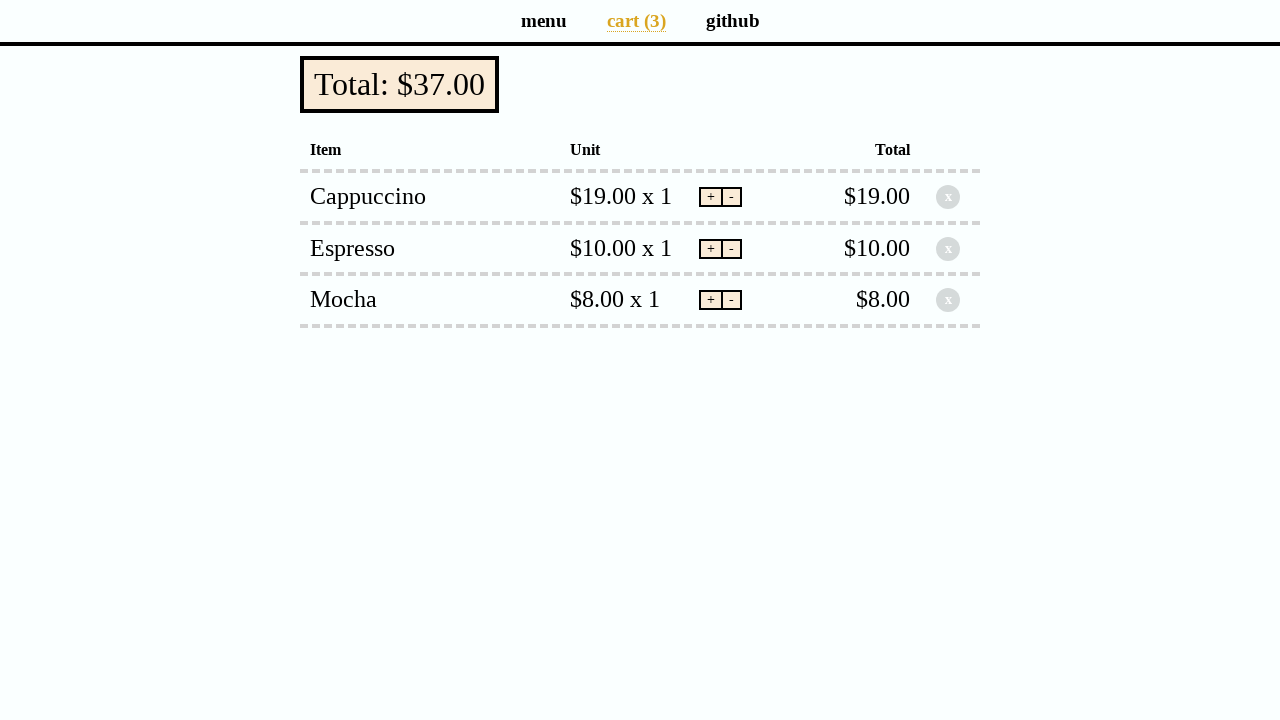

Total label appeared in cart
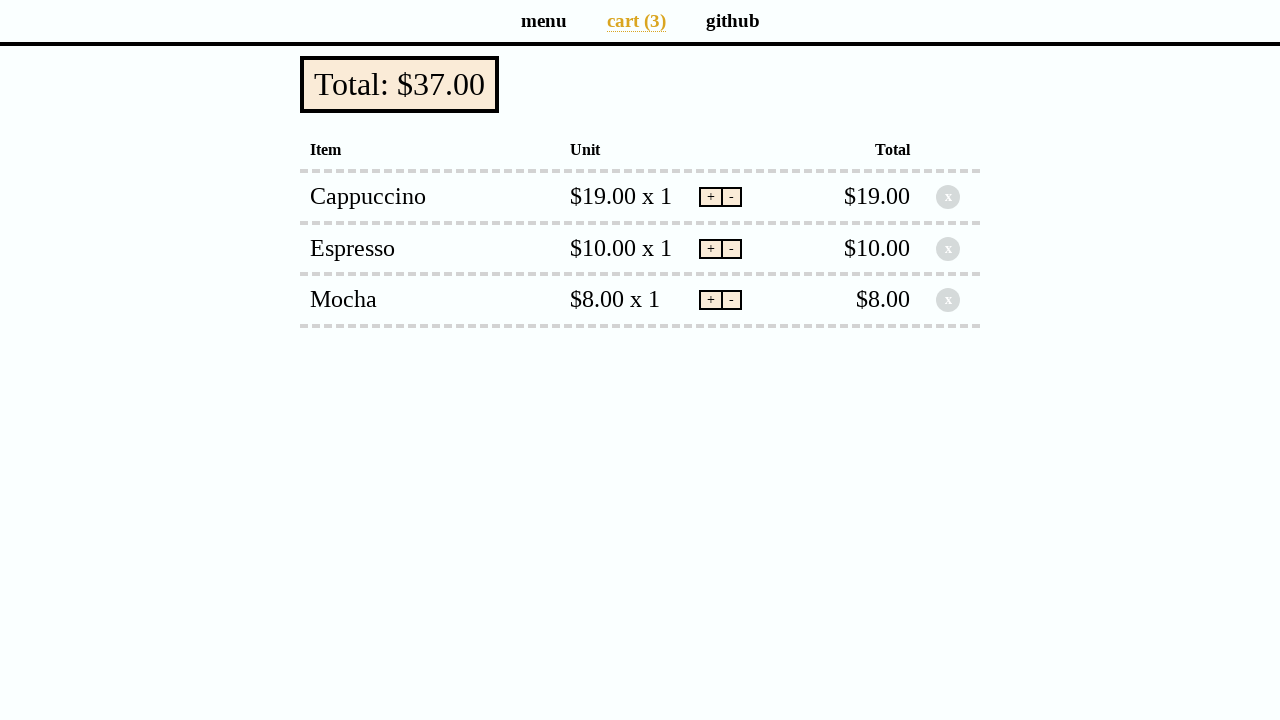

Verified total sum equals $37.00
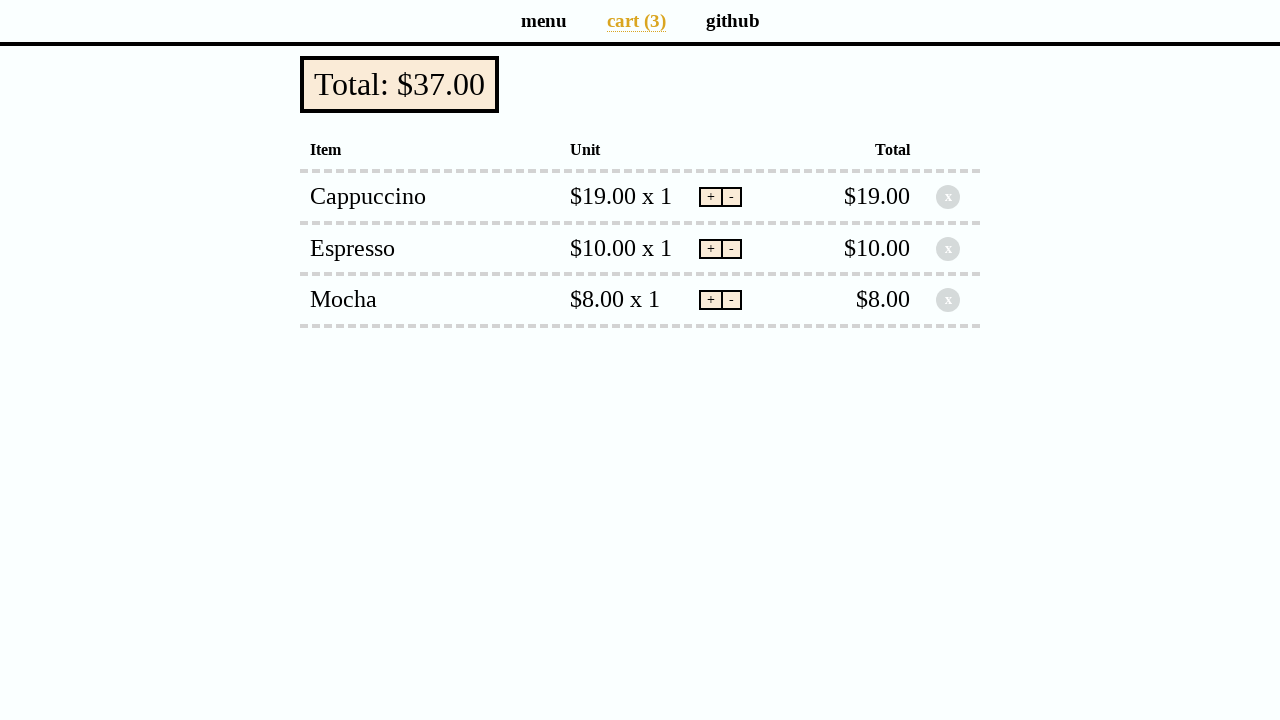

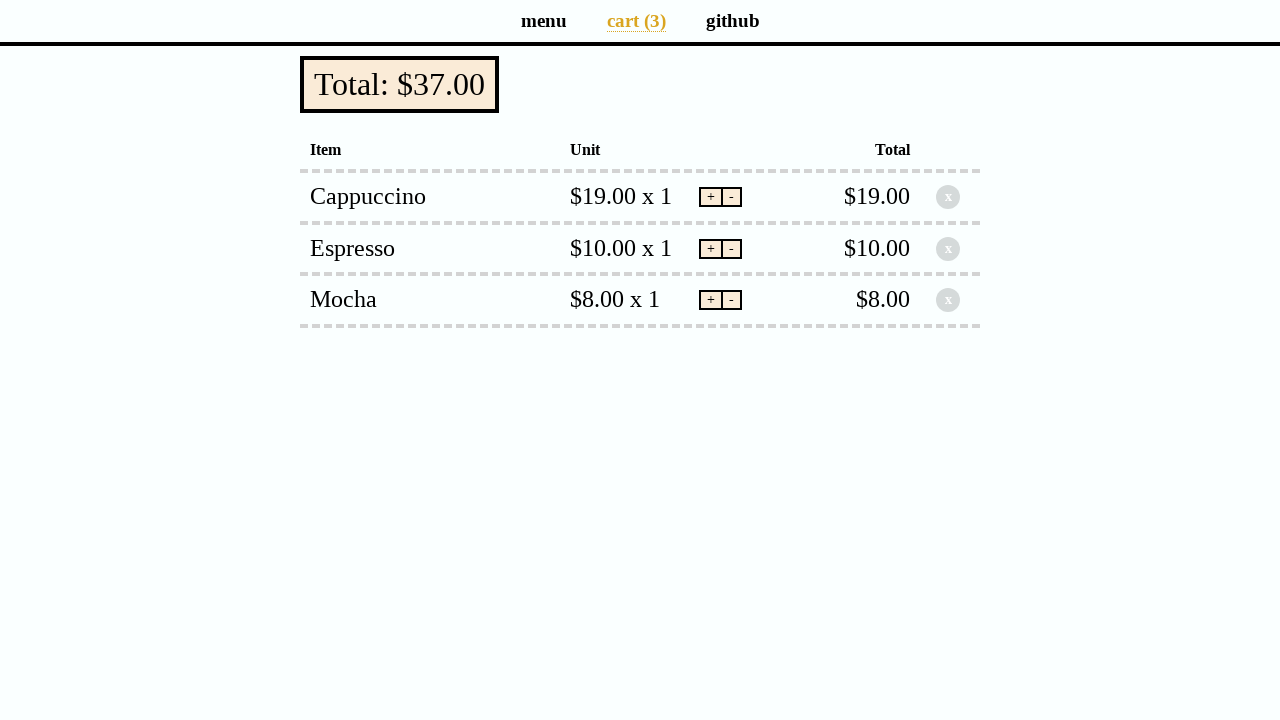